Tests submitting blank email and password fields using click method and validates error message

Starting URL: https://test.my-fork.com/

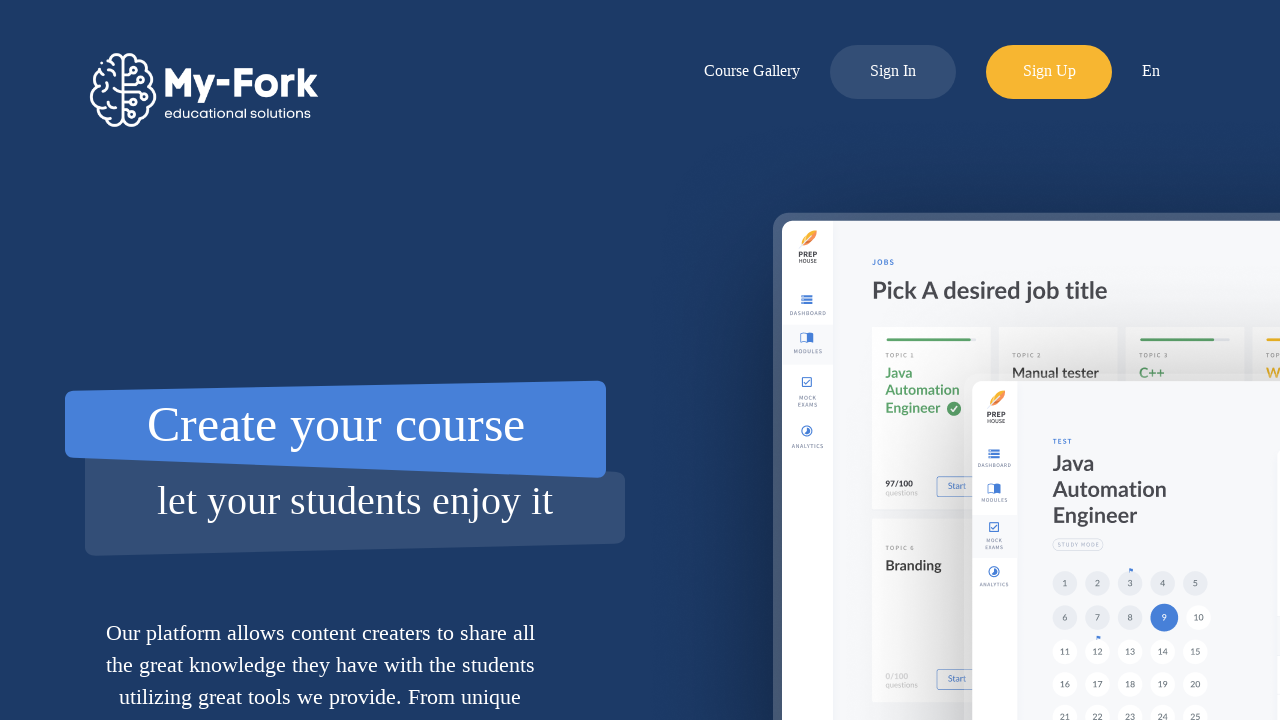

Navigated to test.my-fork.com
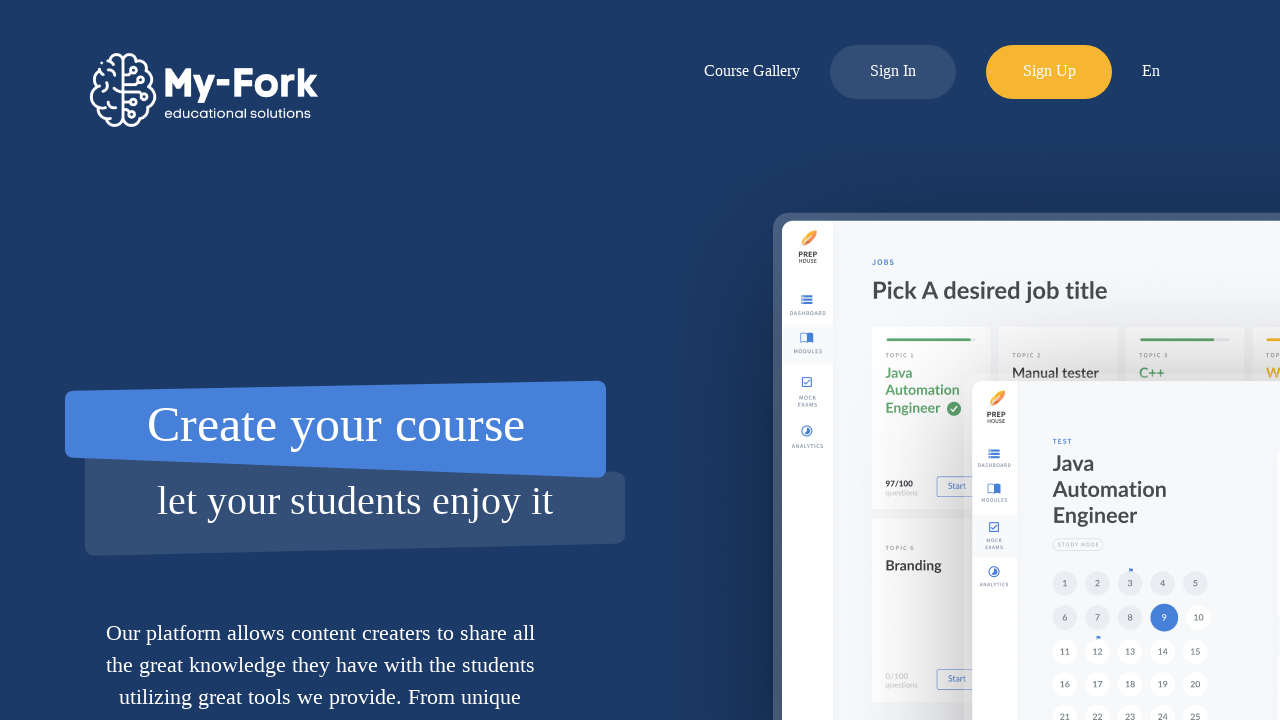

Clicked sign-in button at (893, 72) on xpath=//div[@id='log-in-button']/..
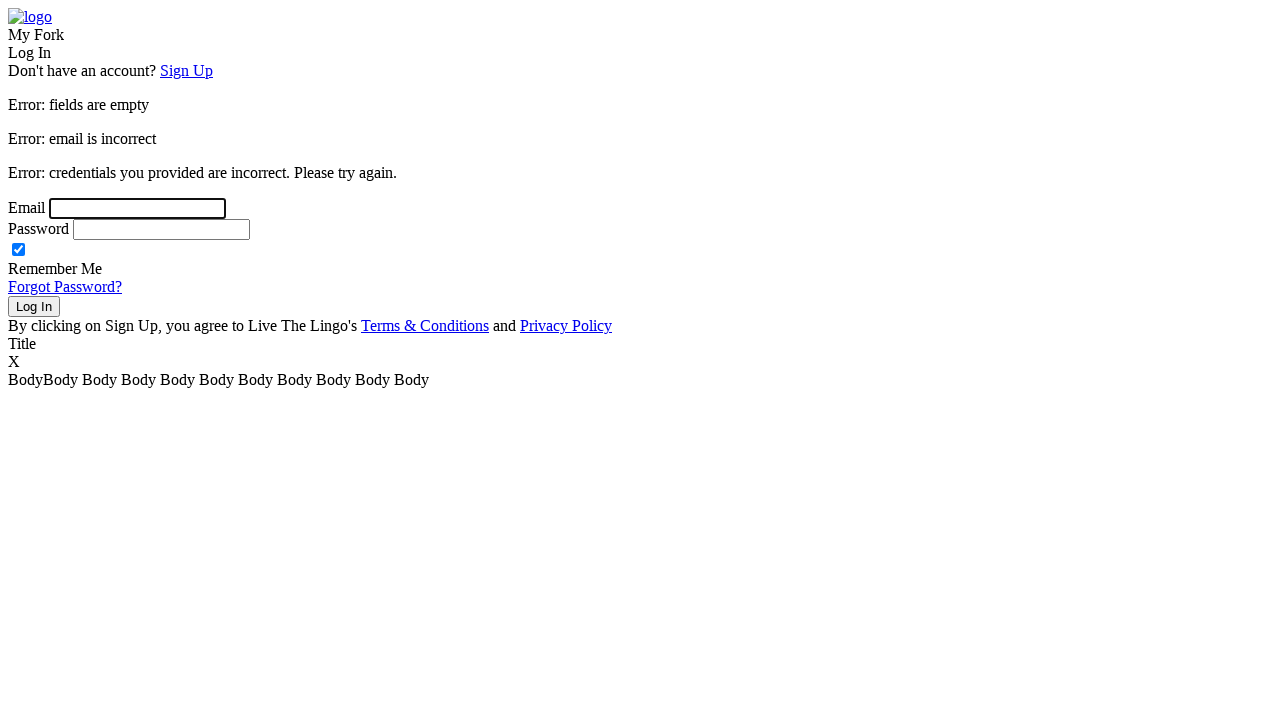

Left email field blank on //input[@id='email']
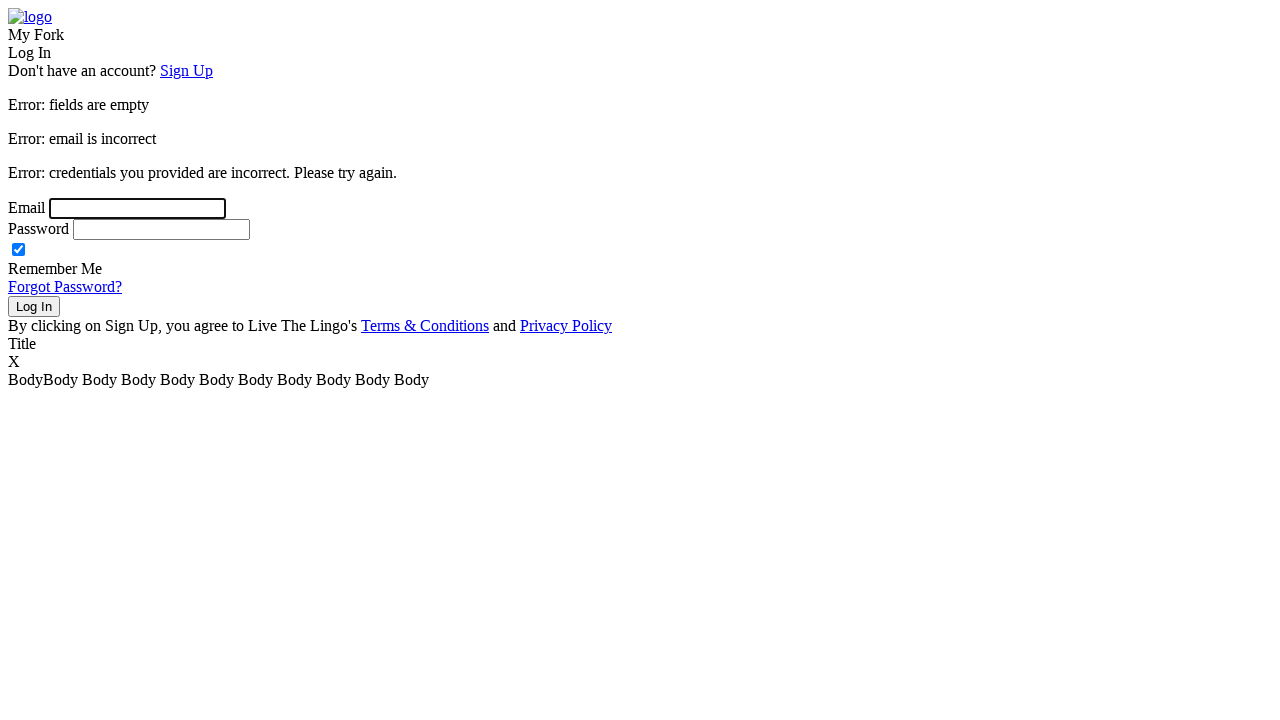

Left password field blank on //input[@id='password']
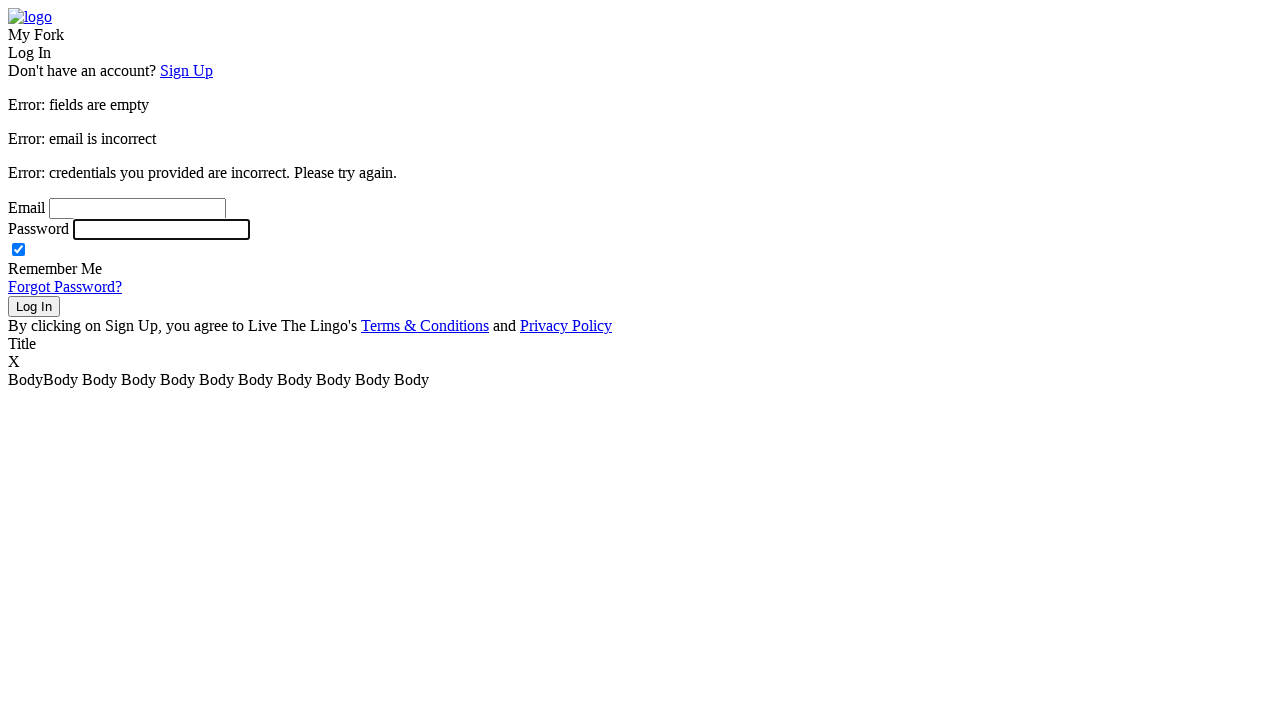

Clicked Log In button with blank email and password fields at (34, 306) on xpath=//button[text()='Log In']
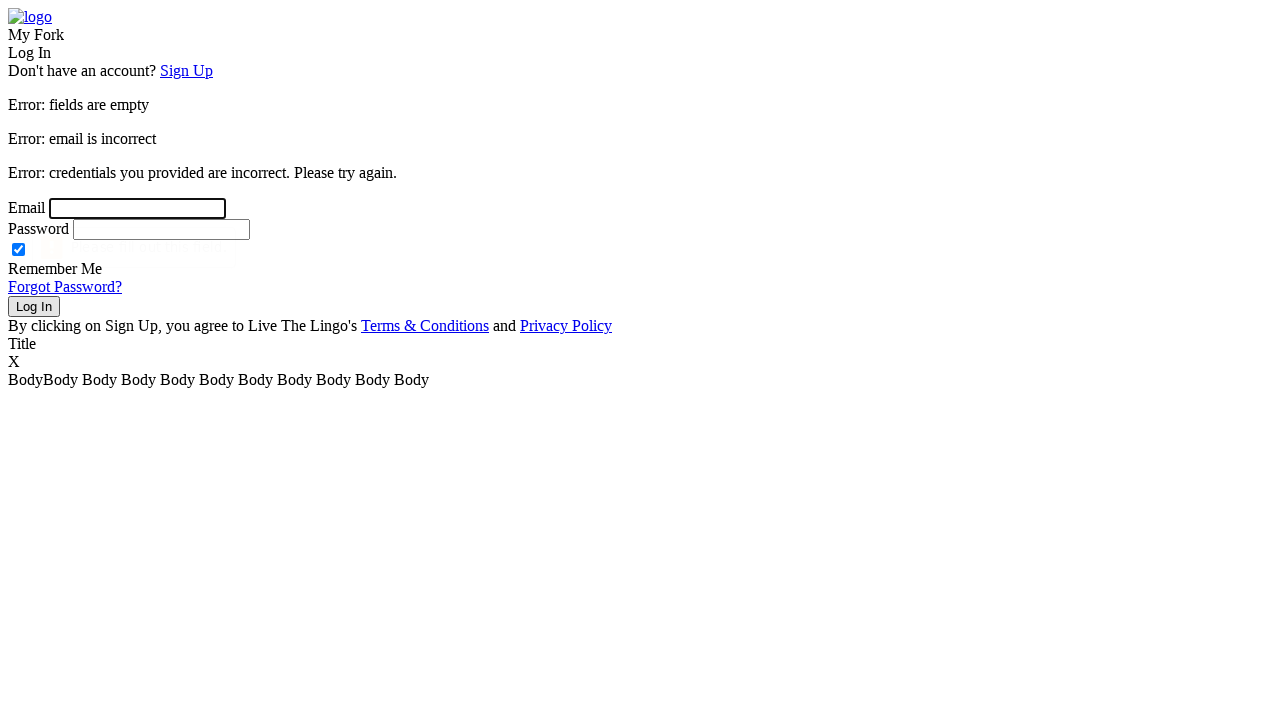

Error message appeared: 'Error: fields are empty'
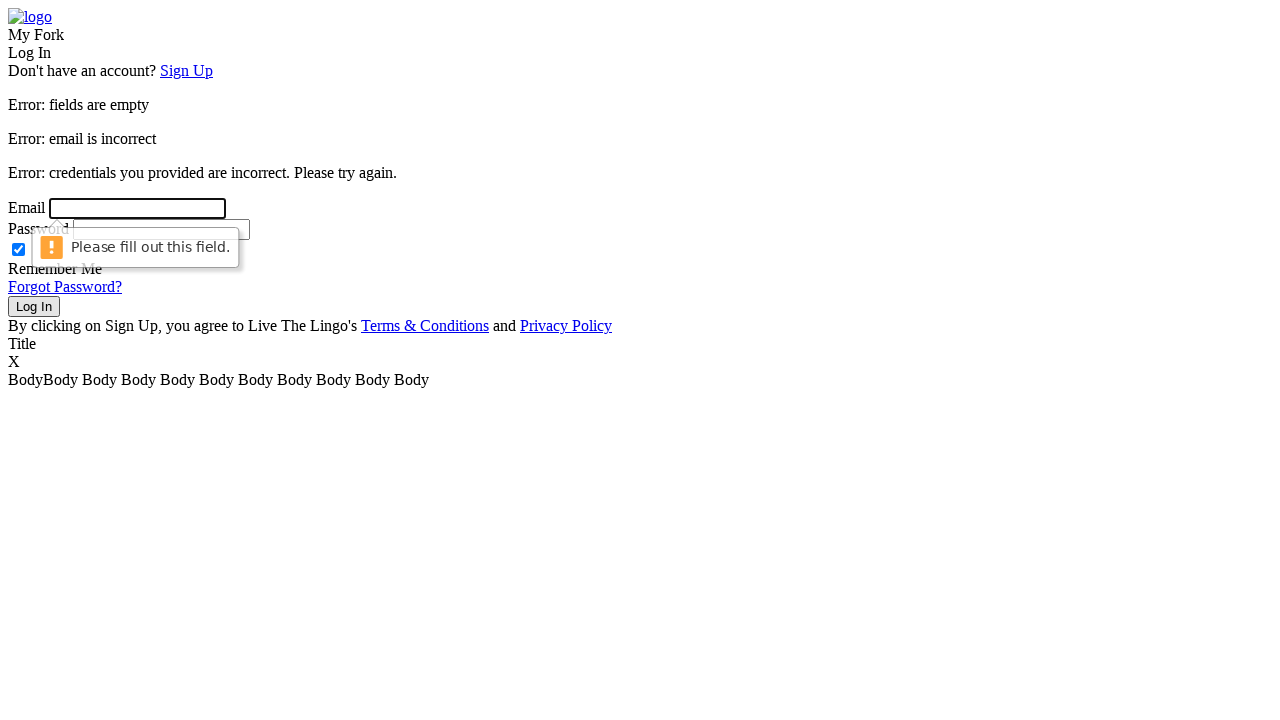

Validated error message content matches expected text
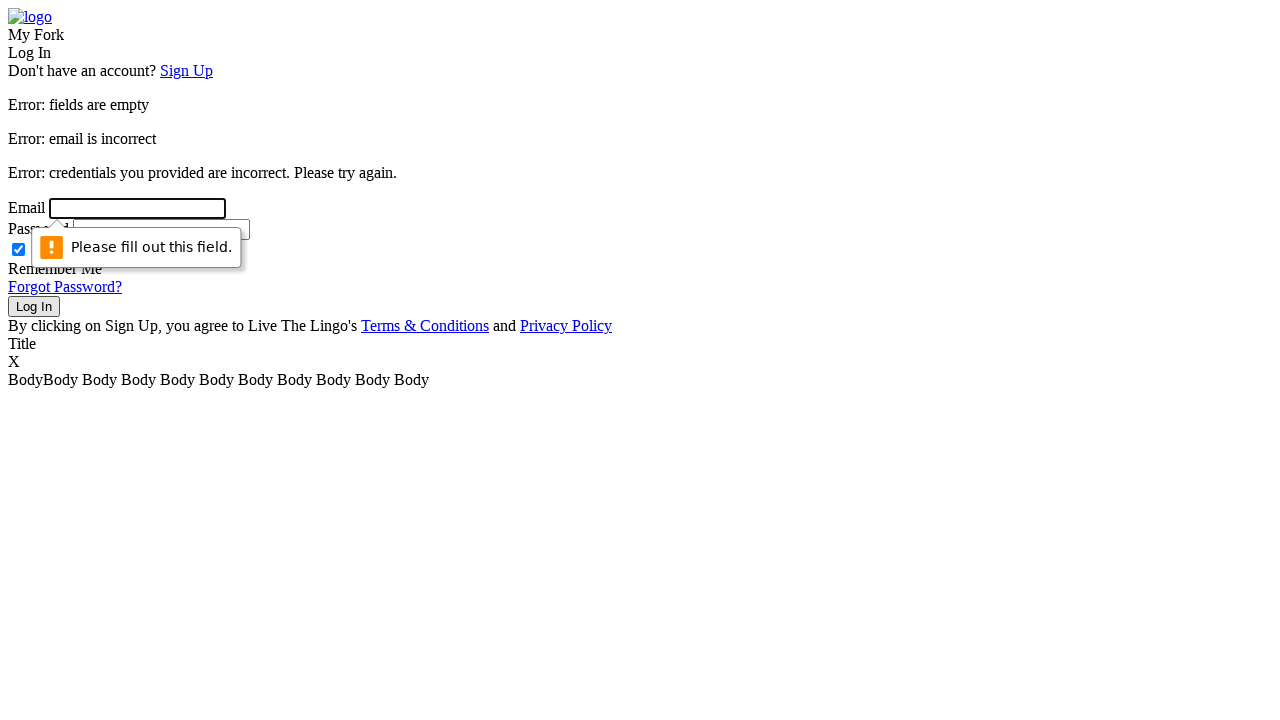

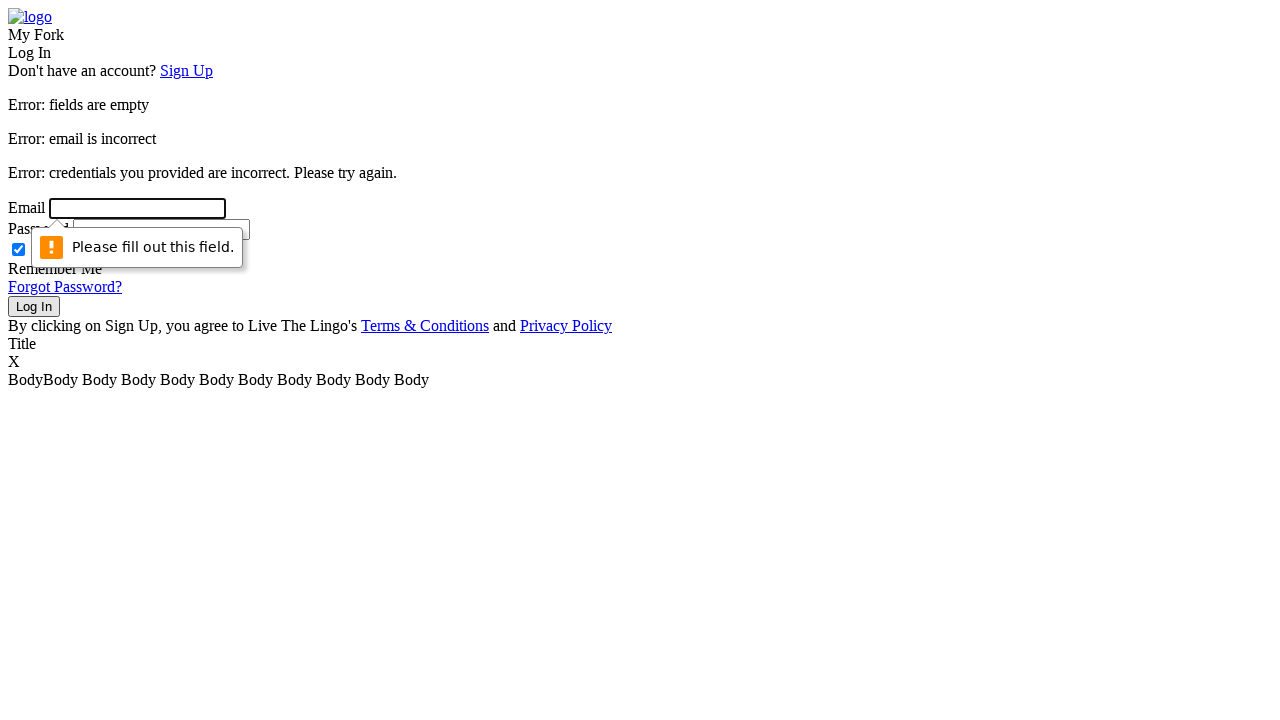